Tests file download functionality by clicking a download link on the page and verifying that a file is downloaded successfully.

Starting URL: https://the-internet.herokuapp.com/download

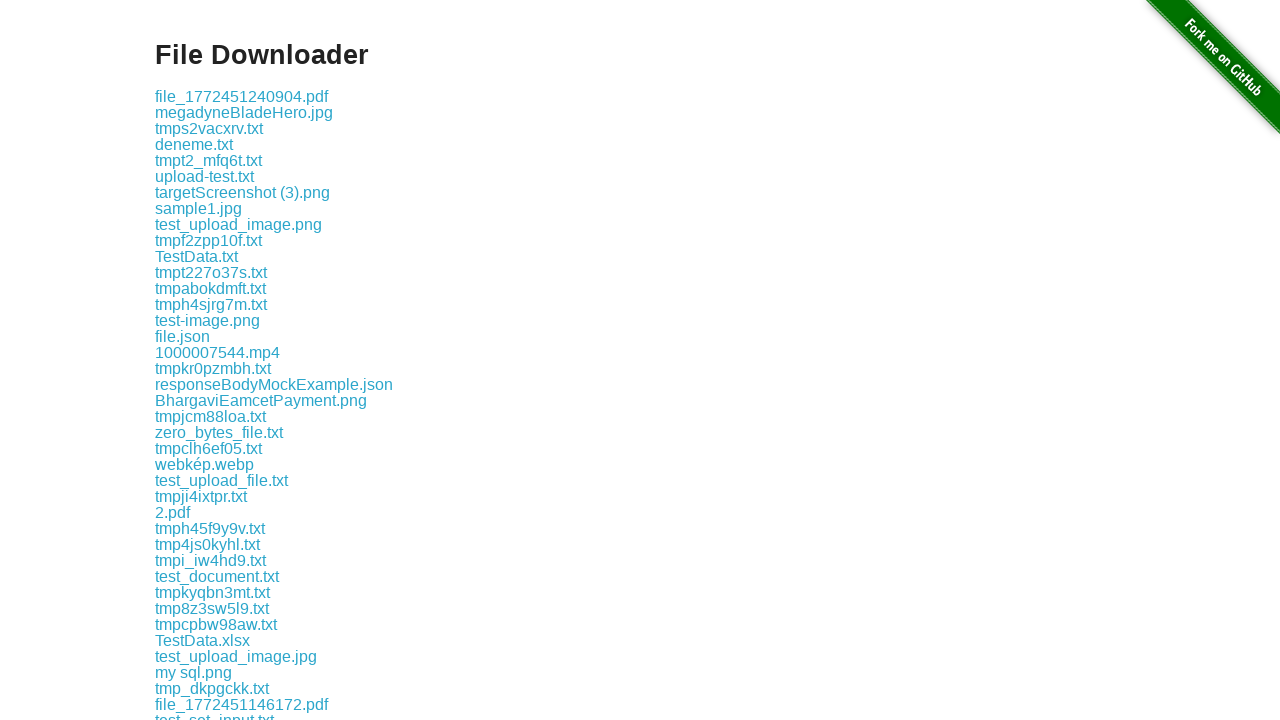

Clicked download link to initiate file download at (242, 96) on .example a
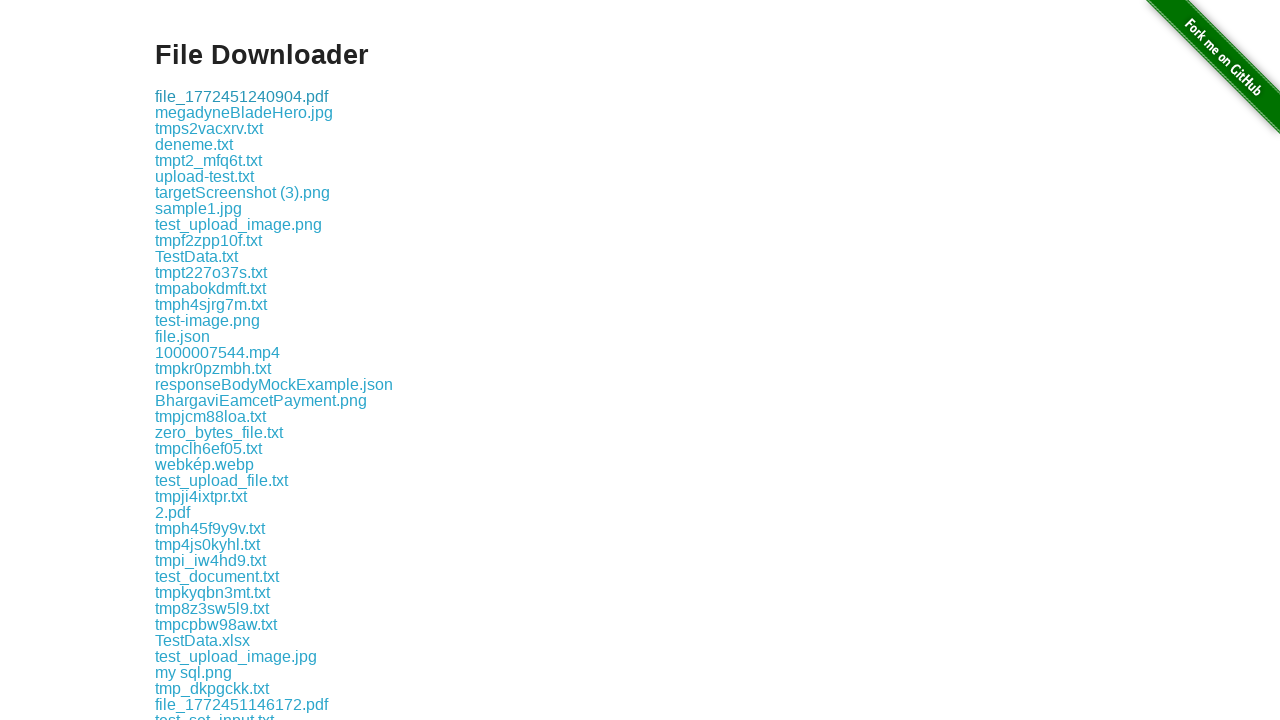

Waited 3 seconds for download to complete
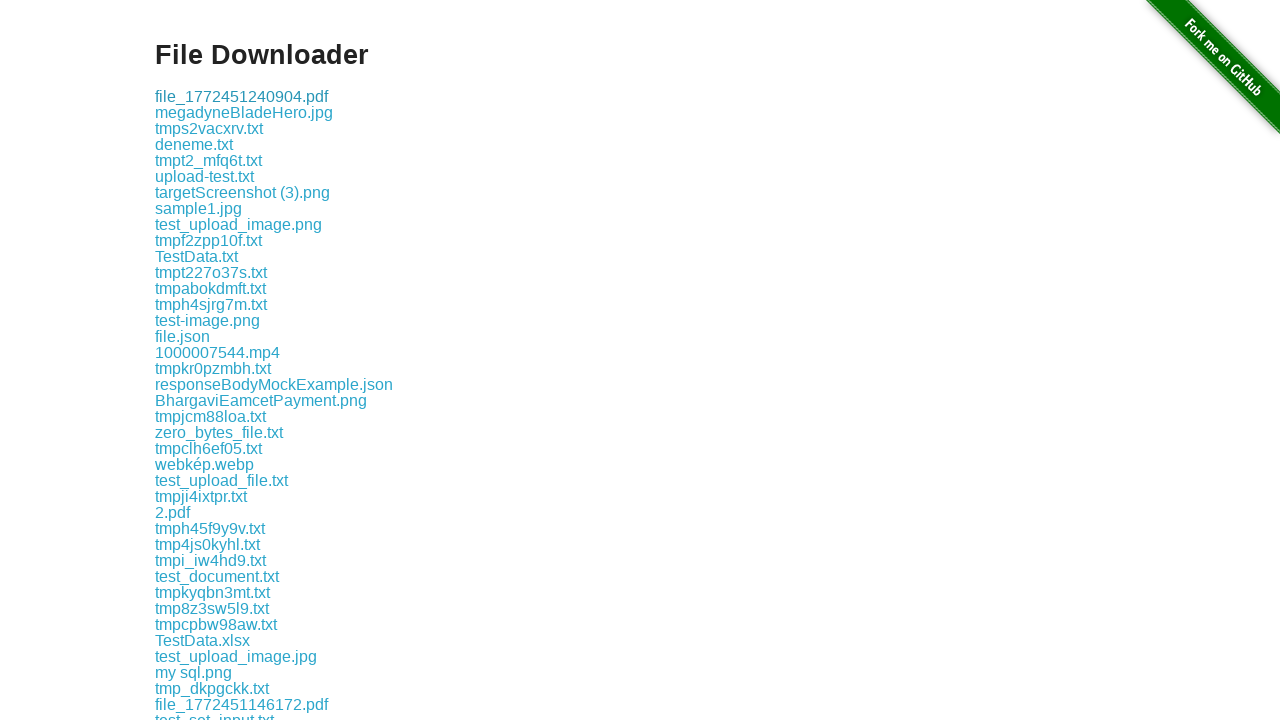

Verified download link is present on page
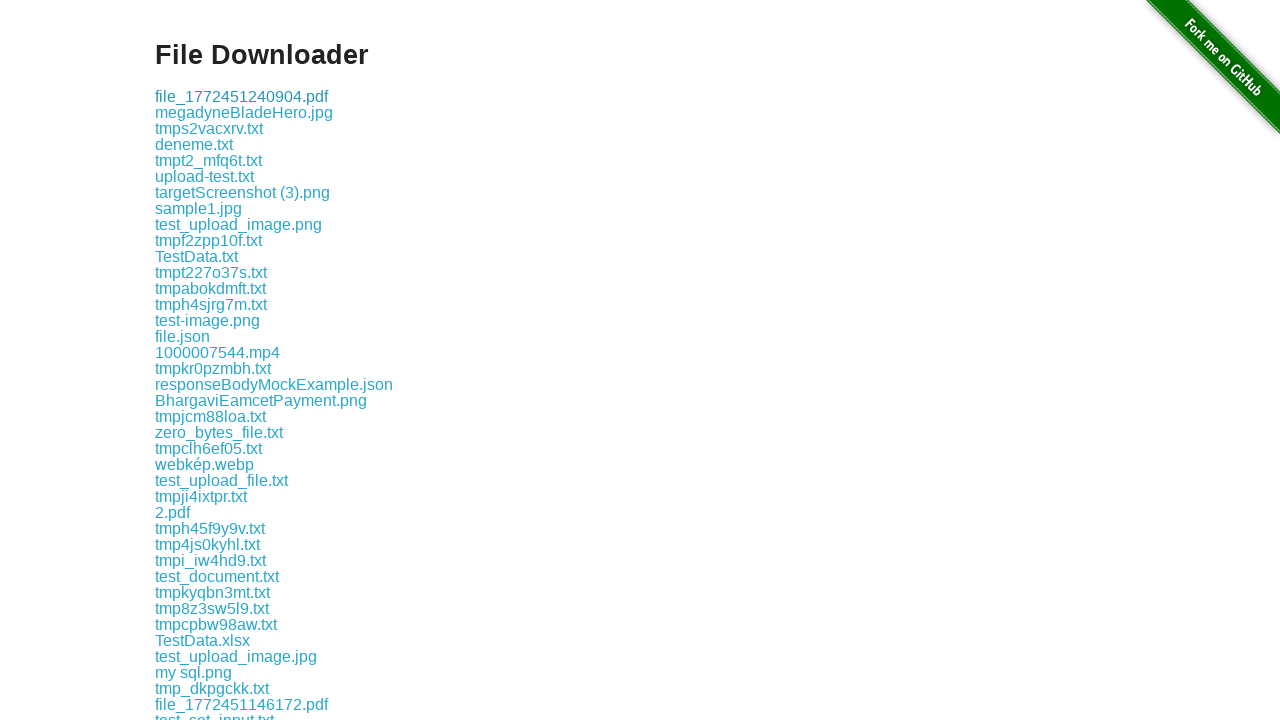

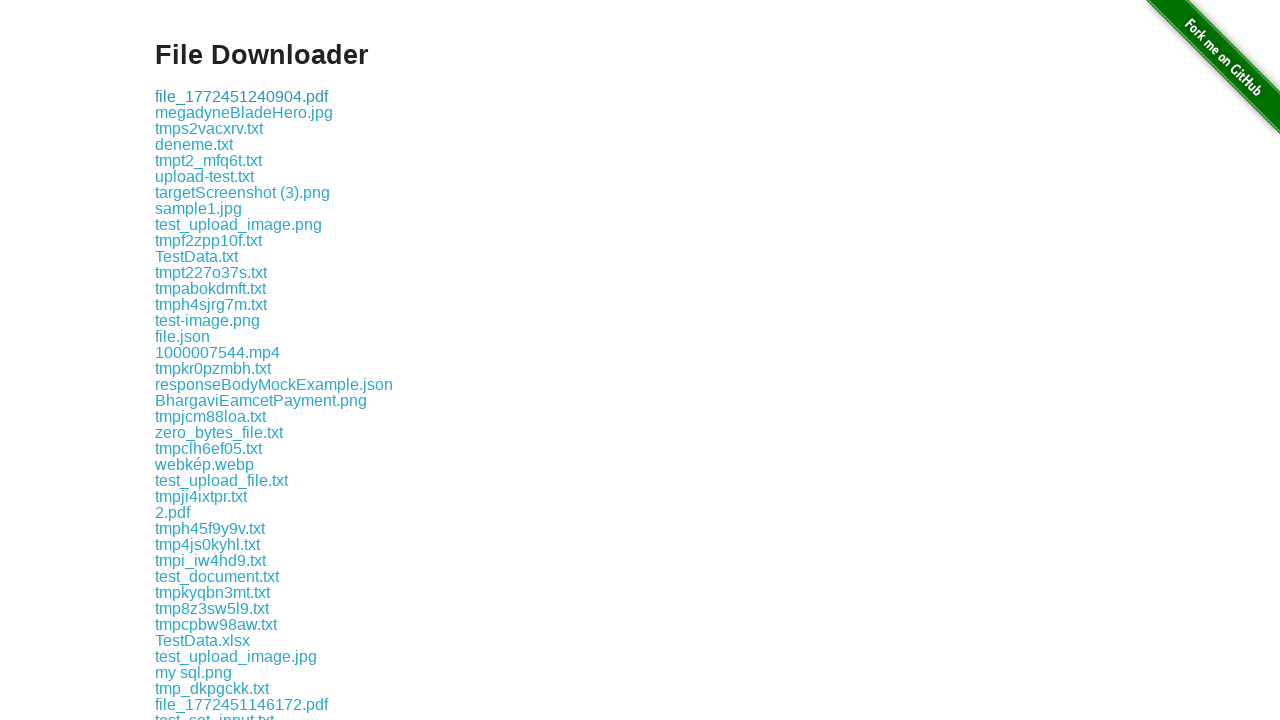